Navigates to a JavaScript-delayed quotes page and waits for the dynamically loaded content (tags) to appear on the page.

Starting URL: https://quotes.toscrape.com/js-delayed

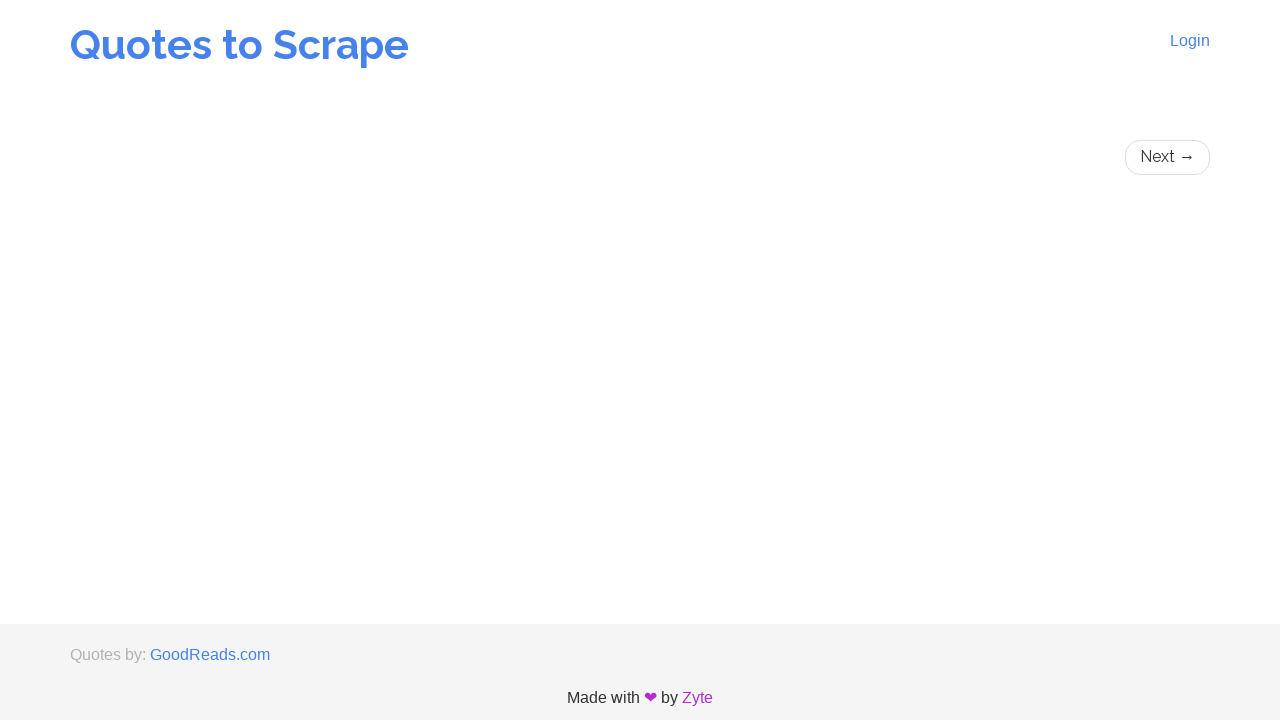

Navigated to JavaScript-delayed quotes page
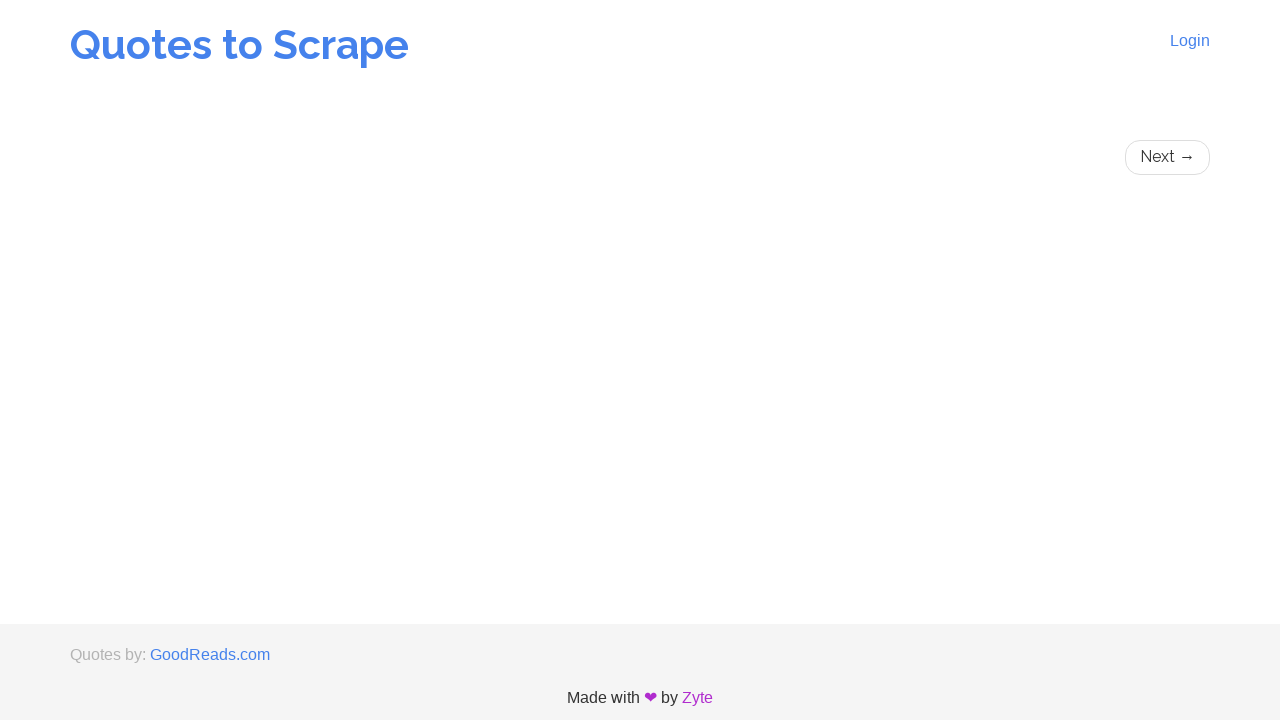

Waited for dynamically loaded tag elements to appear
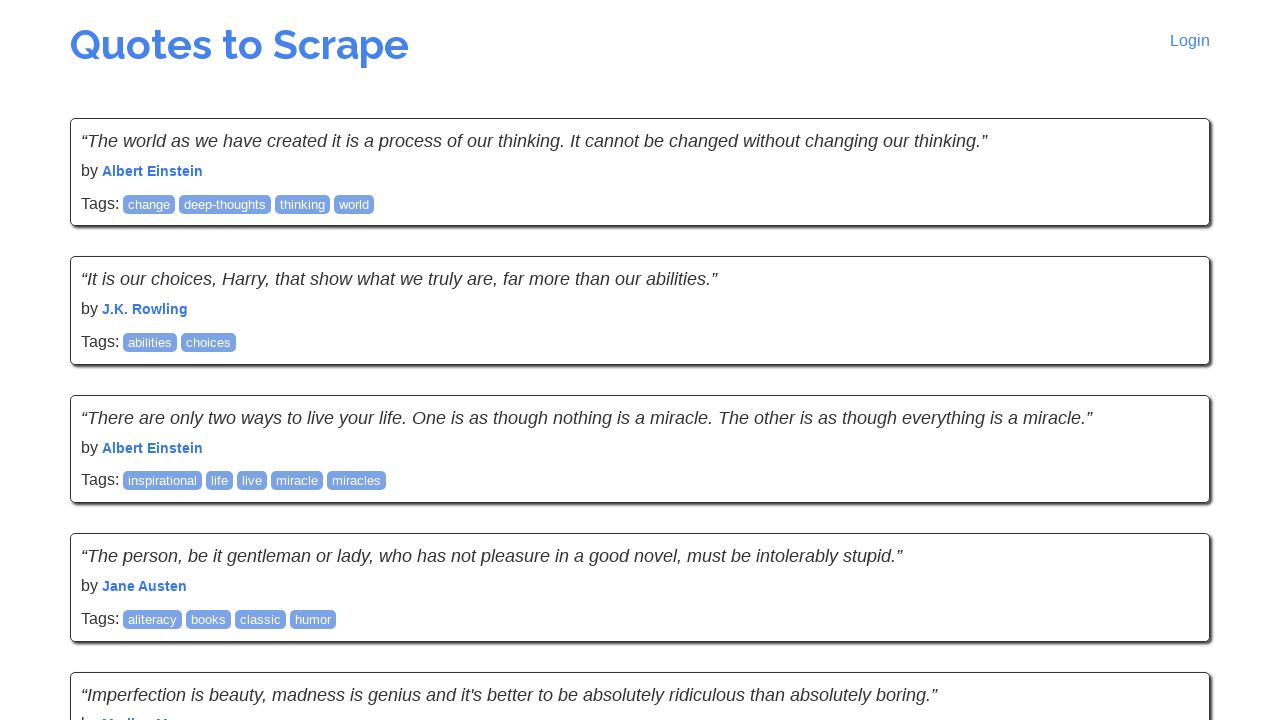

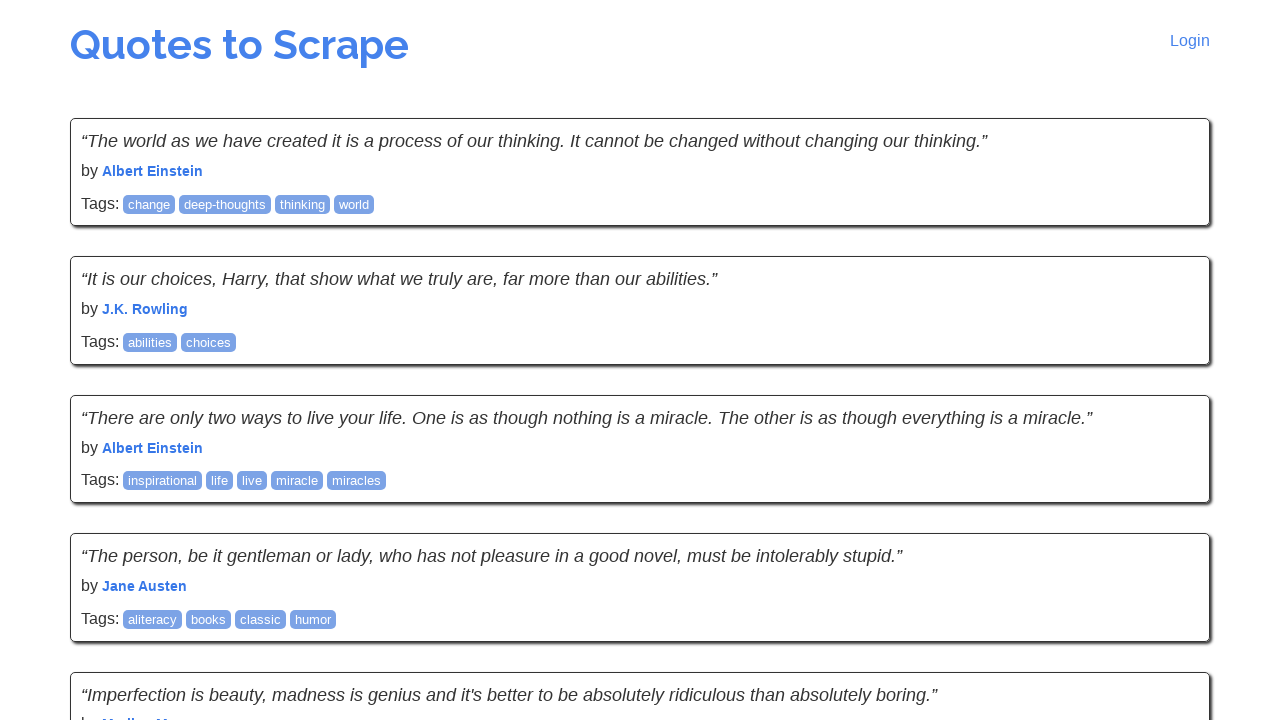